Tests drag and drop functionality within an iframe by dragging an element from source to target on jQuery UI demo page

Starting URL: http://jqueryui.com/droppable/

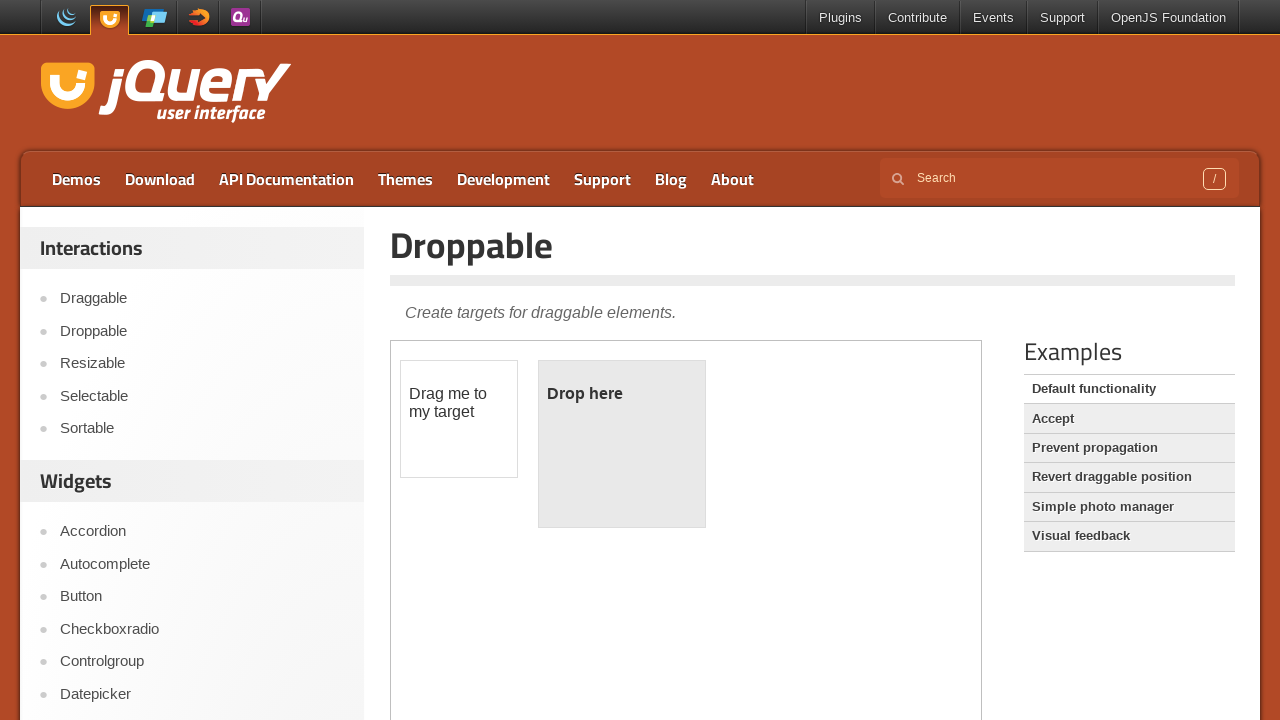

Retrieved list of frames from page
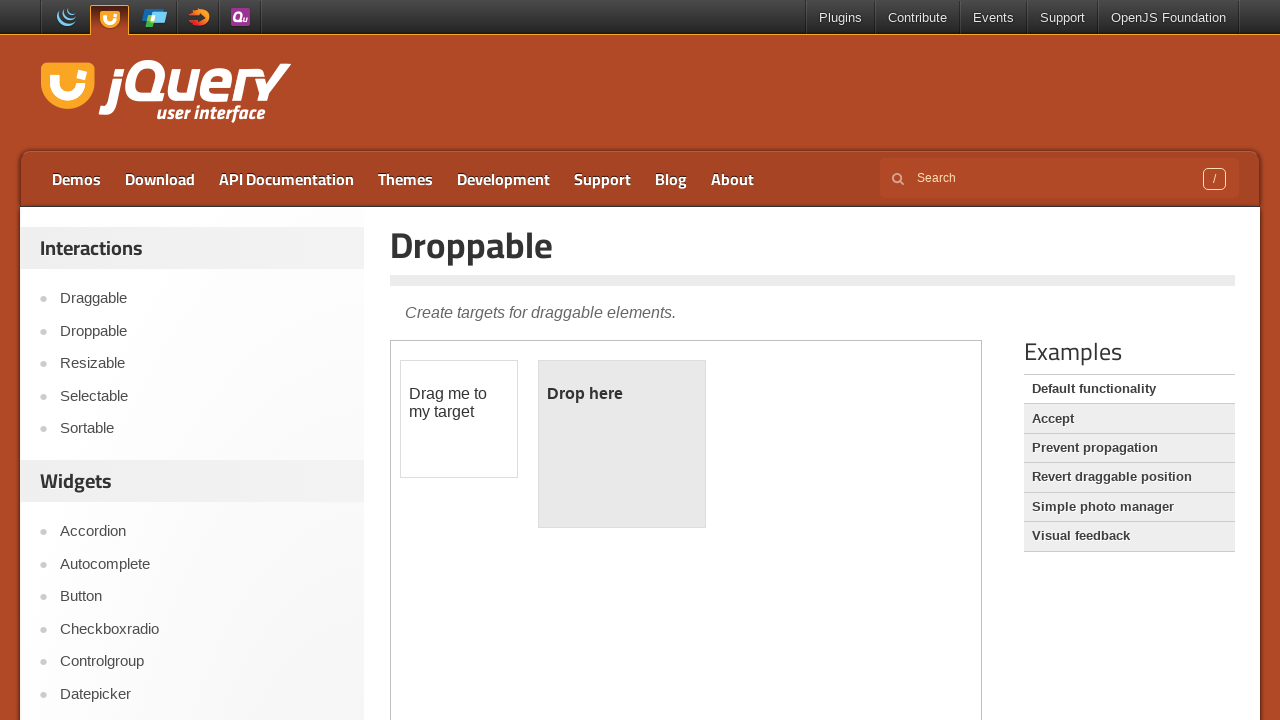

Selected demo iframe (frame index 1 or 0)
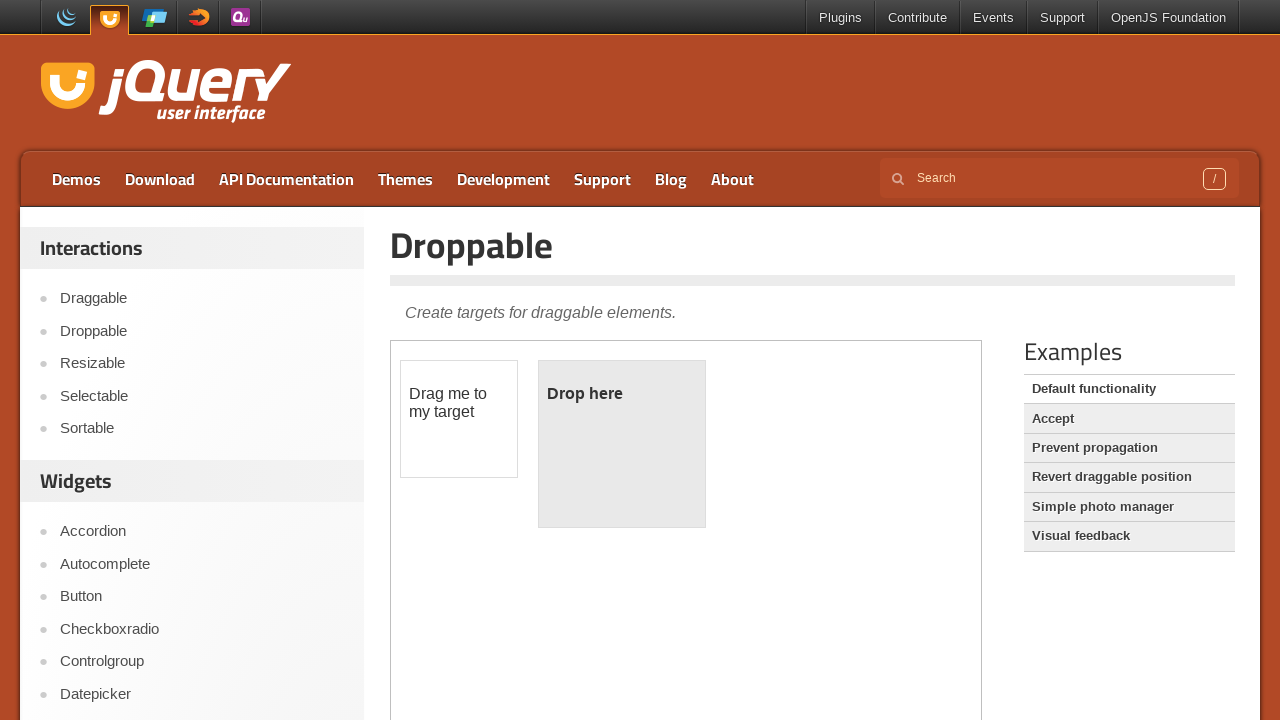

Located draggable element with id 'draggable' in iframe
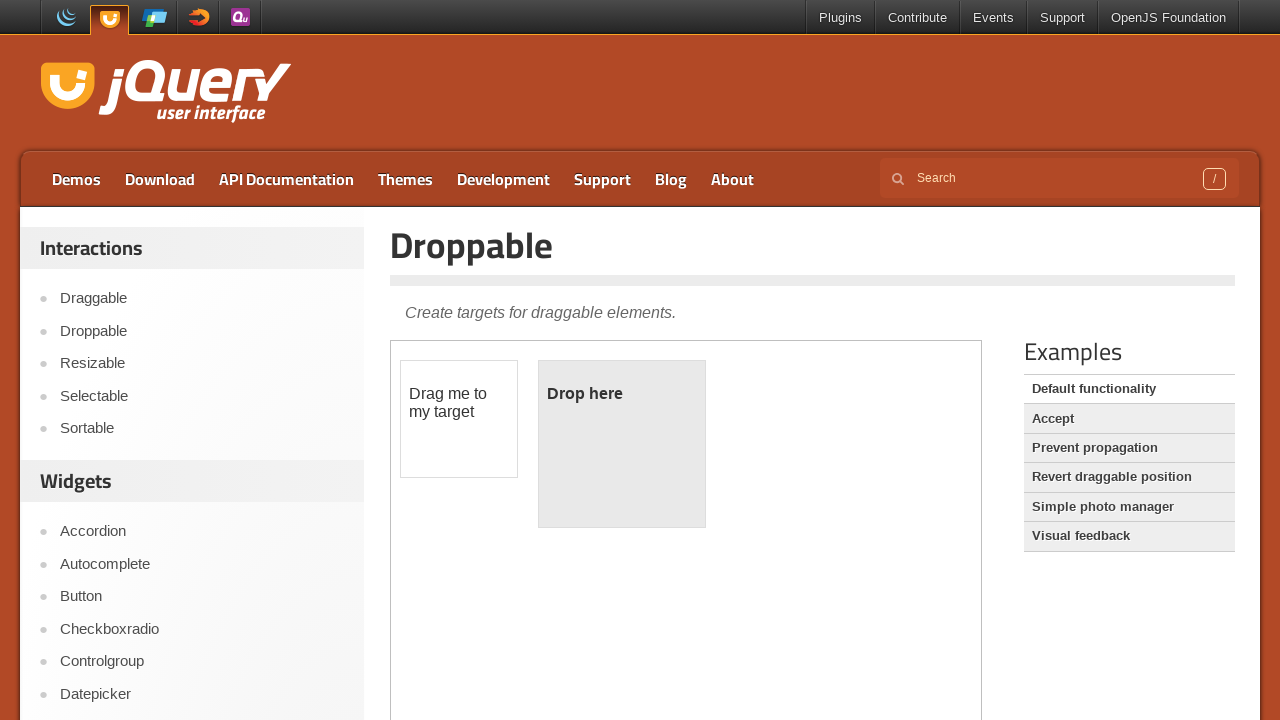

Located droppable target element with id 'droppable' in iframe
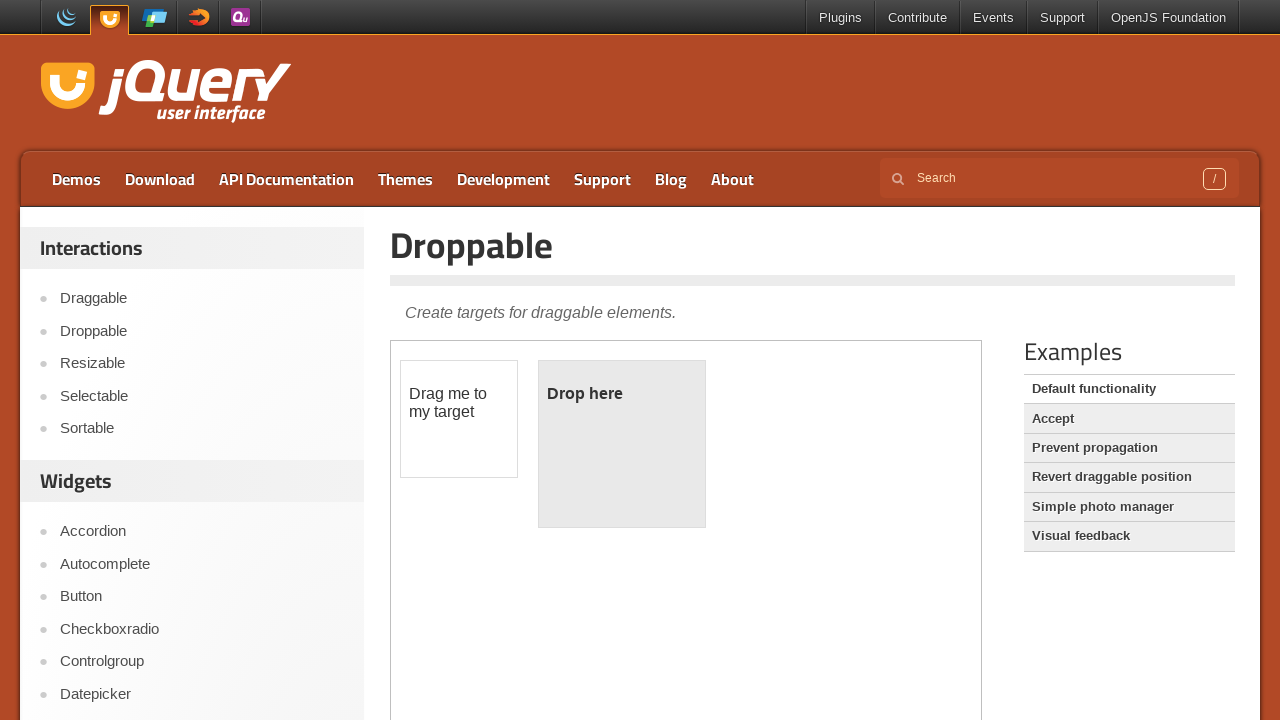

Dragged element from draggable source to droppable target at (622, 444)
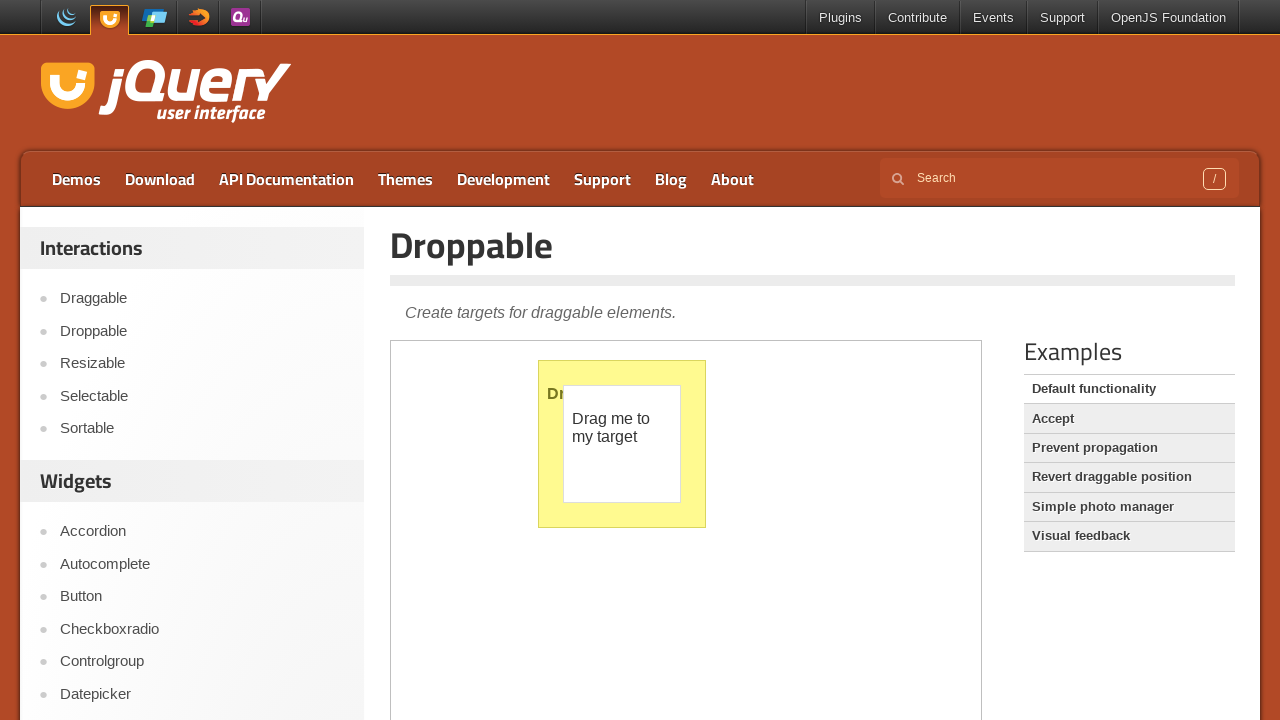

Drag and drop operation completed, context restored to main page
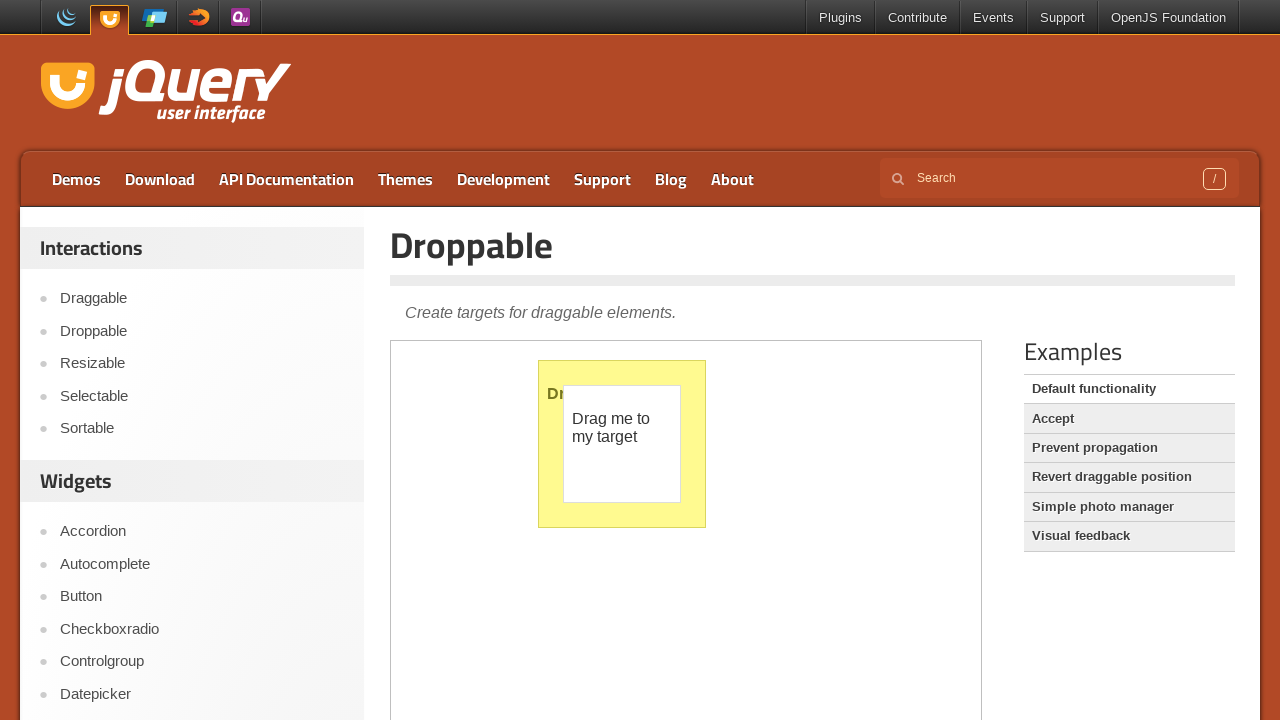

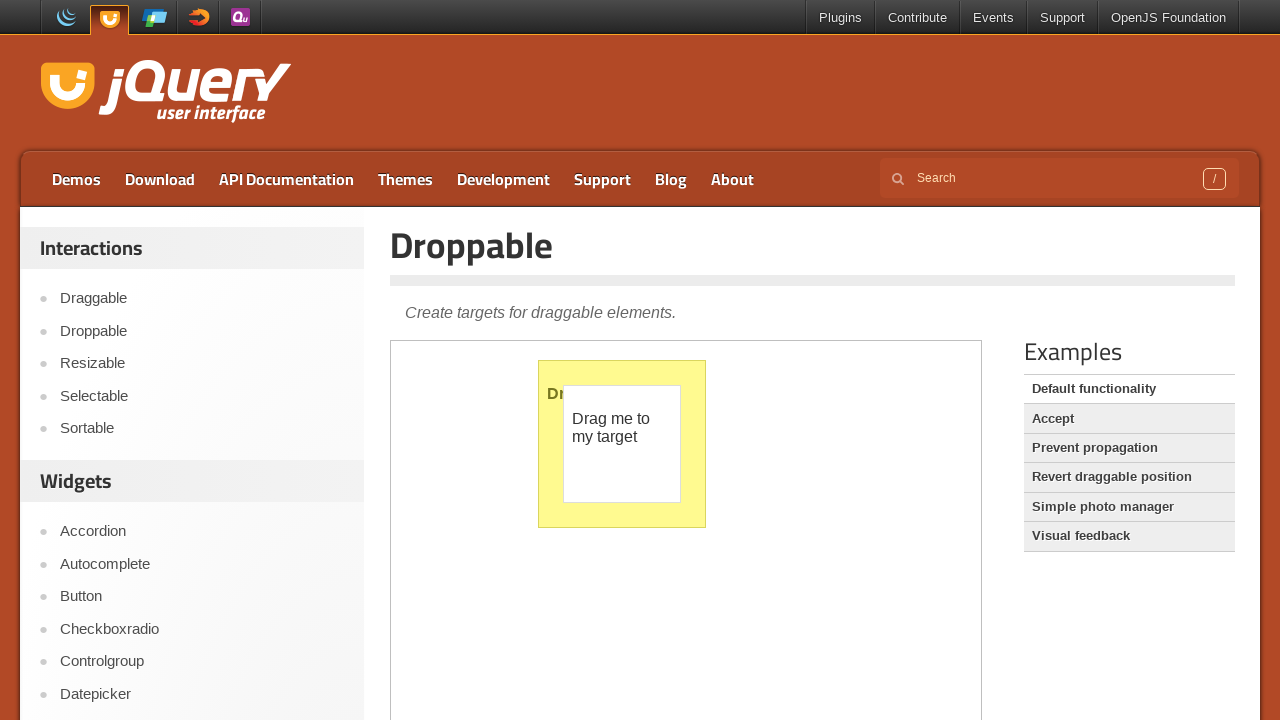